Tests JavaScript prompt alert functionality by navigating to a W3Schools tryit page, switching to the result iframe, clicking a button to trigger a prompt alert, entering text into the prompt, and accepting it.

Starting URL: https://www.w3schools.com/js/tryit.asp?filename=tryjs_prompt

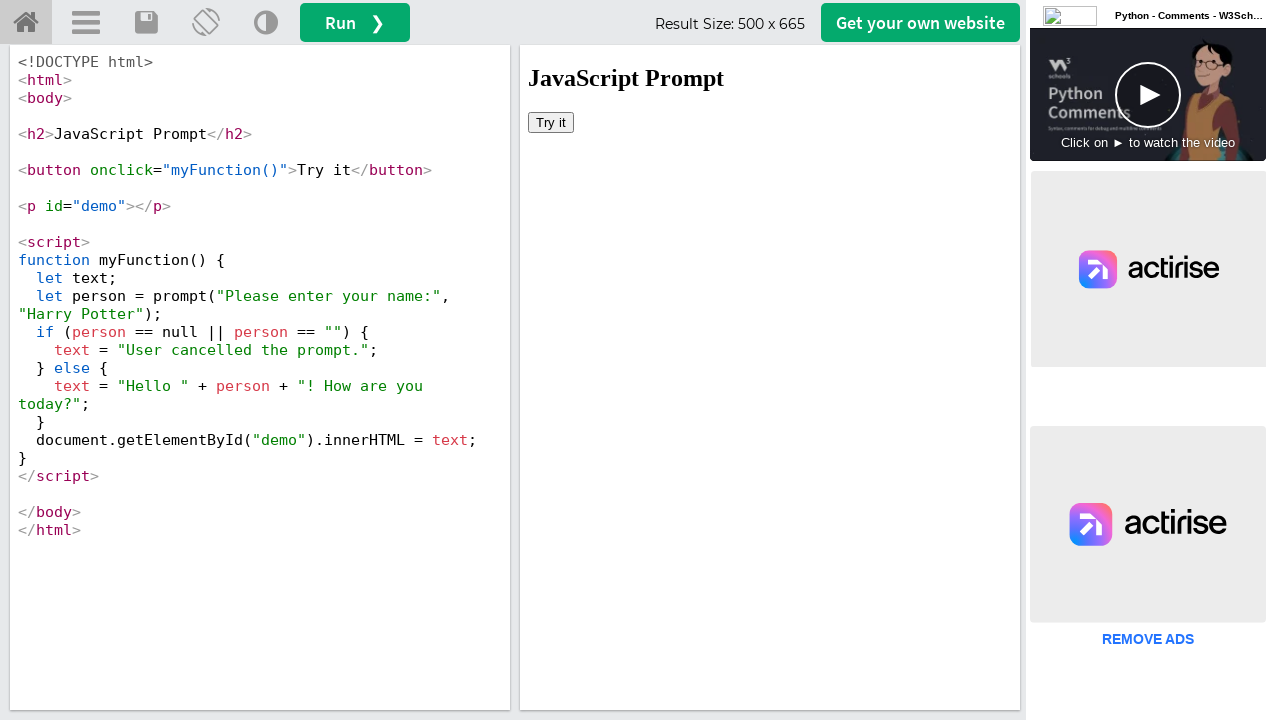

Clicked 'Try it' button in iframe to trigger prompt at (551, 122) on #iframeResult >> internal:control=enter-frame >> xpath=//button[text()='Try it']
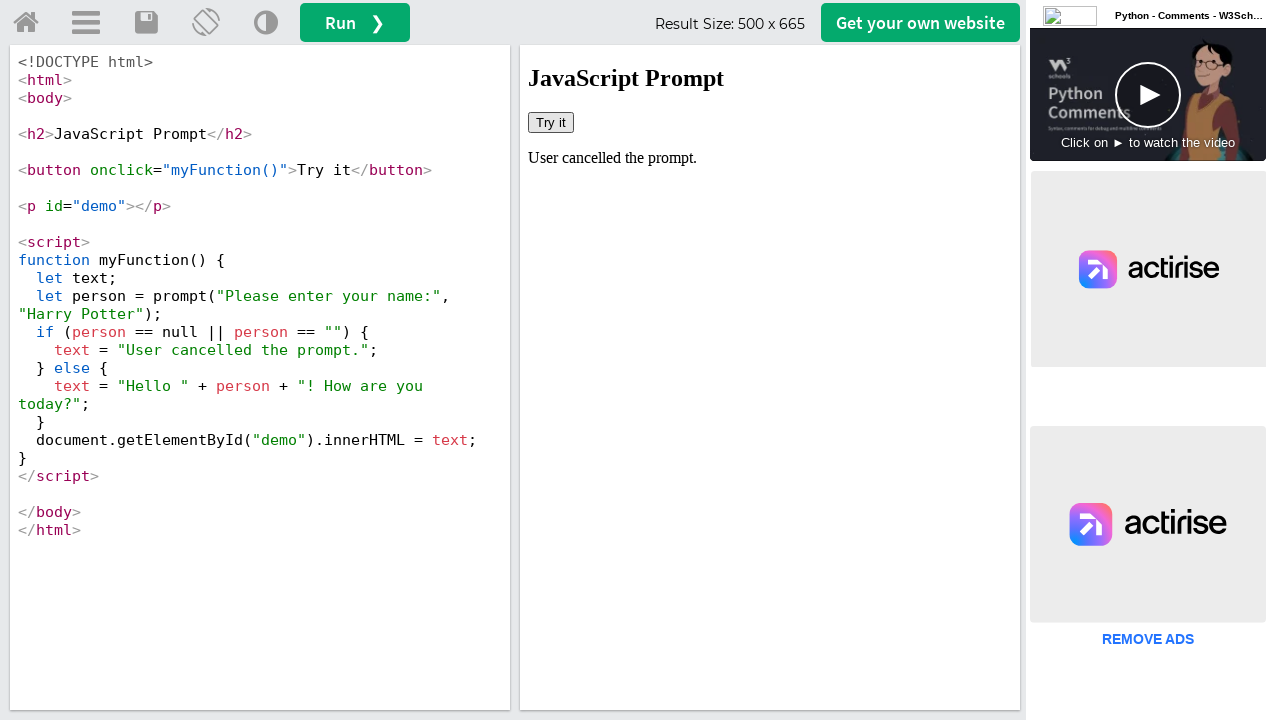

Set up initial dialog handler for prompt
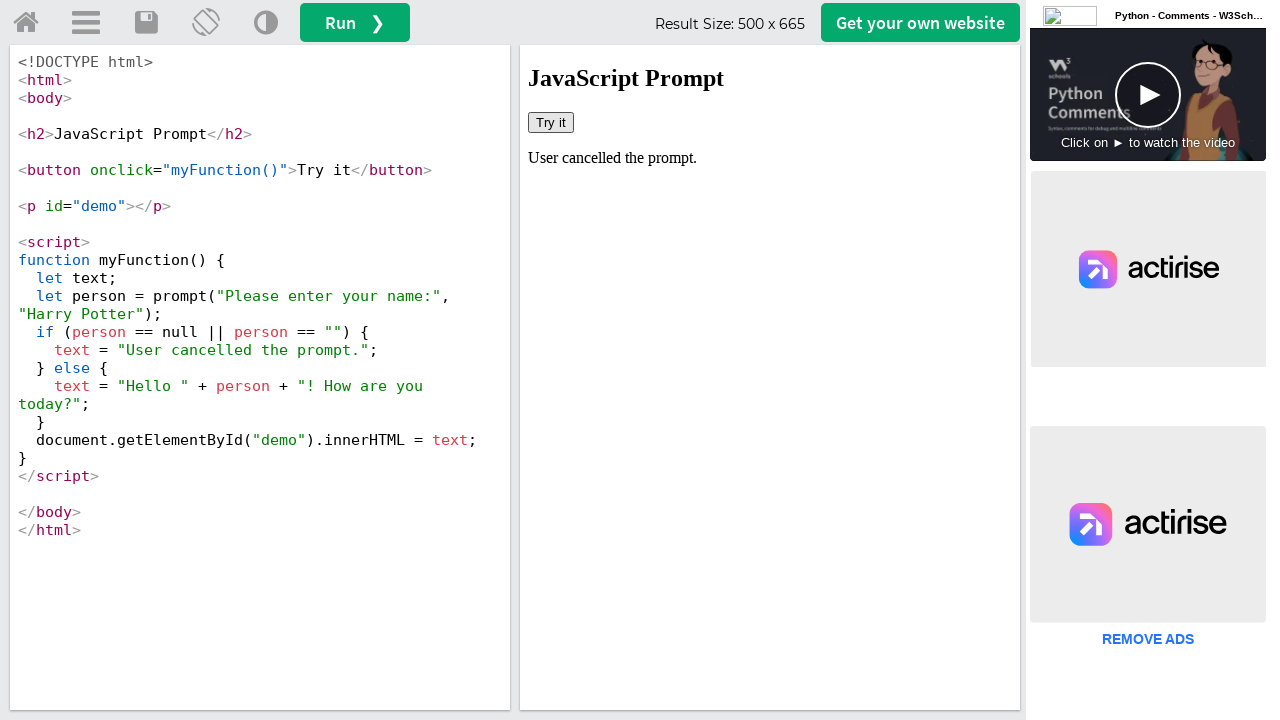

Configured dialog handler to accept prompt with 'Vishali'
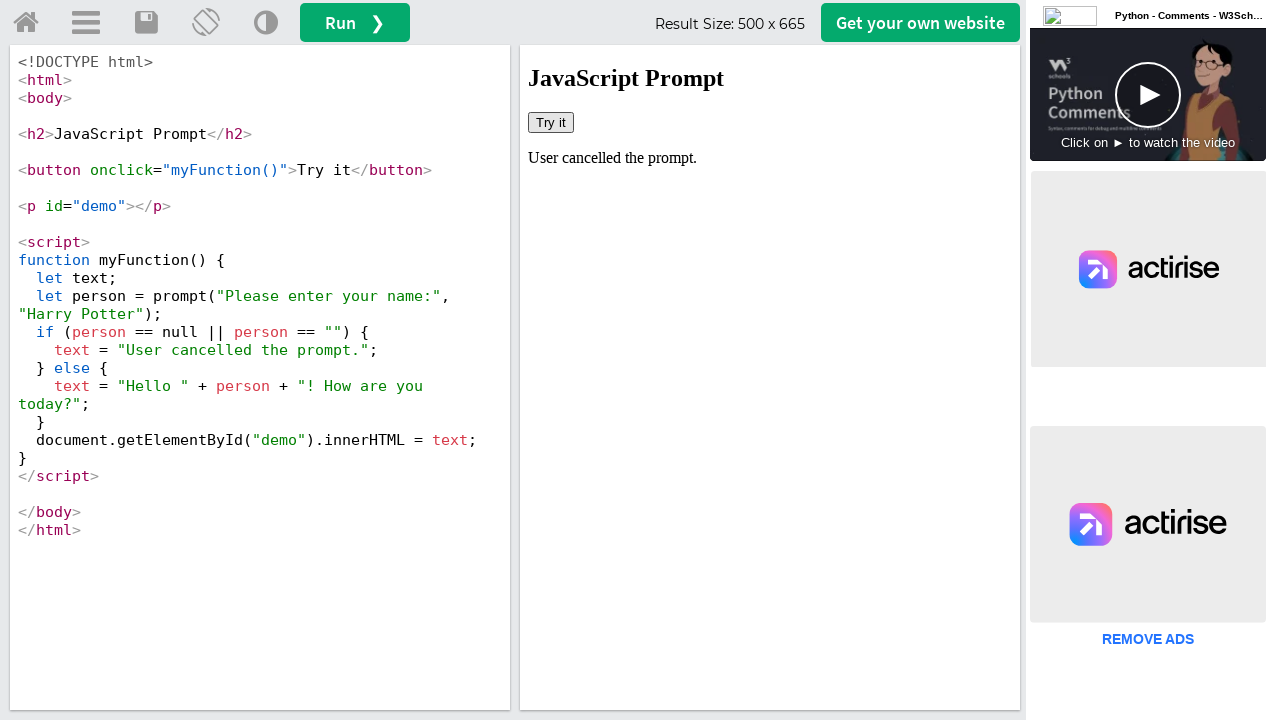

Clicked 'Try it' button in iframe to trigger JavaScript prompt alert at (551, 122) on #iframeResult >> internal:control=enter-frame >> button >> internal:has-text="Tr
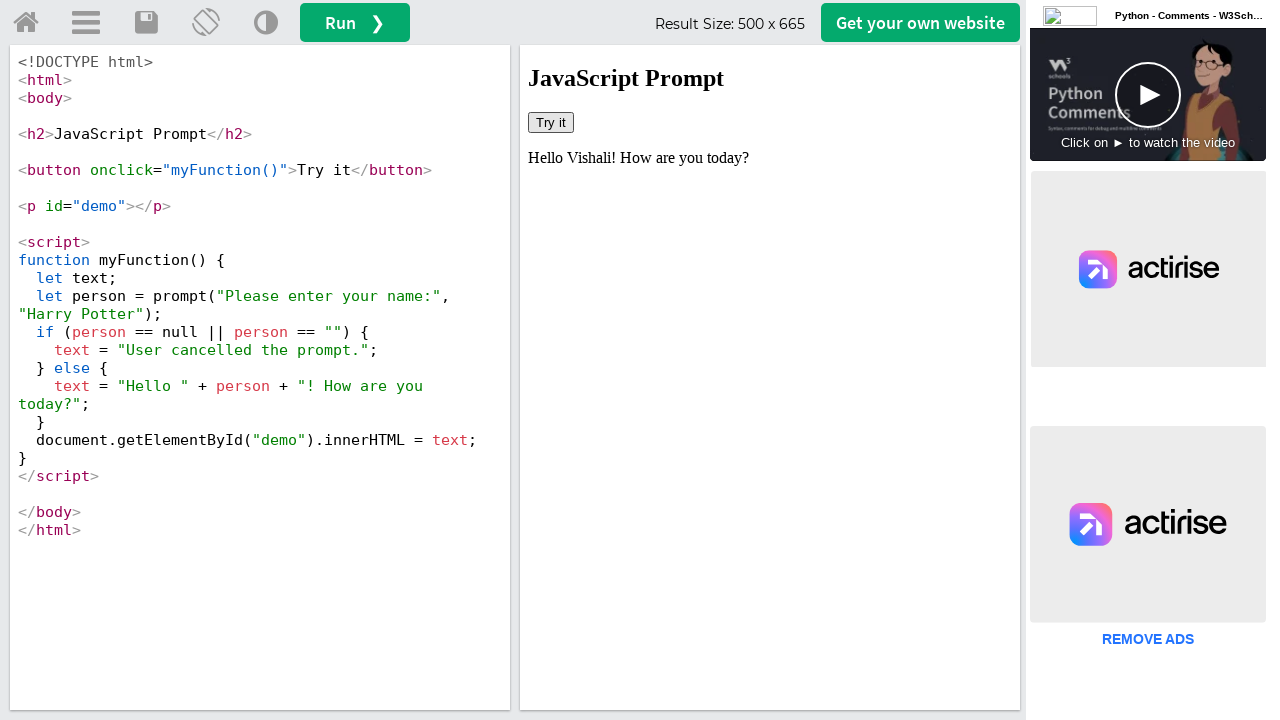

Waited for prompt dialog interaction to complete
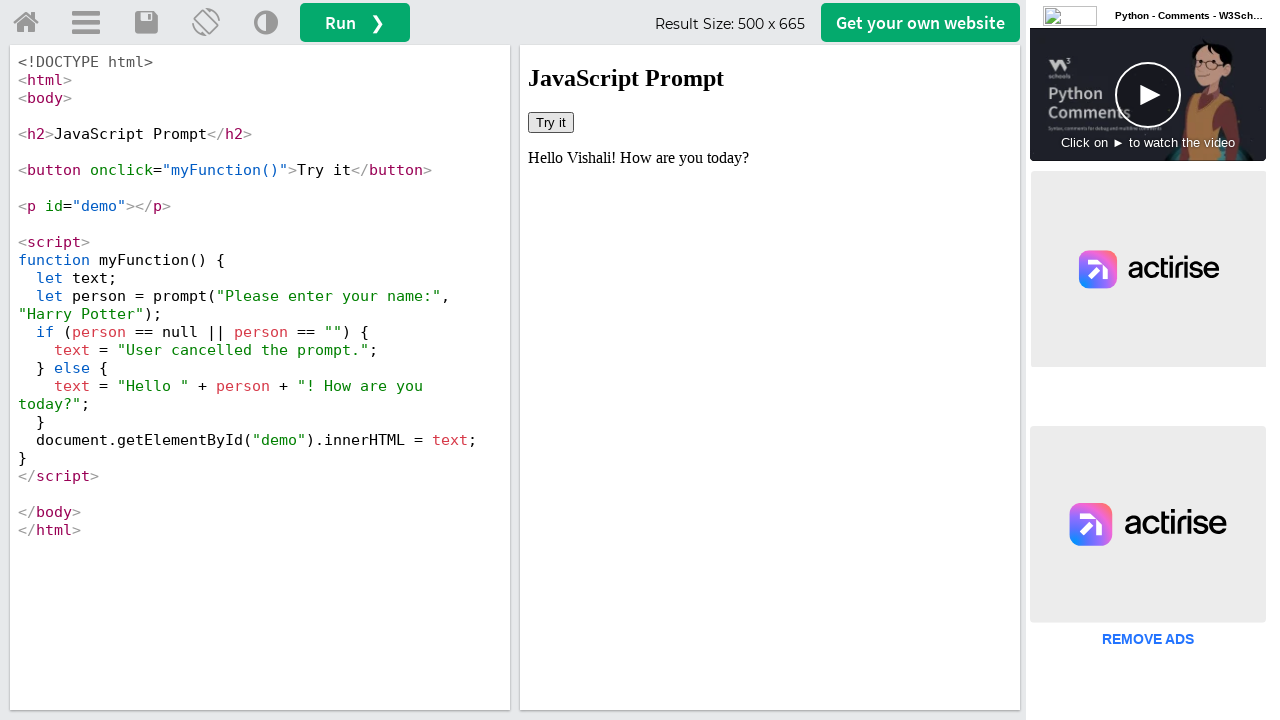

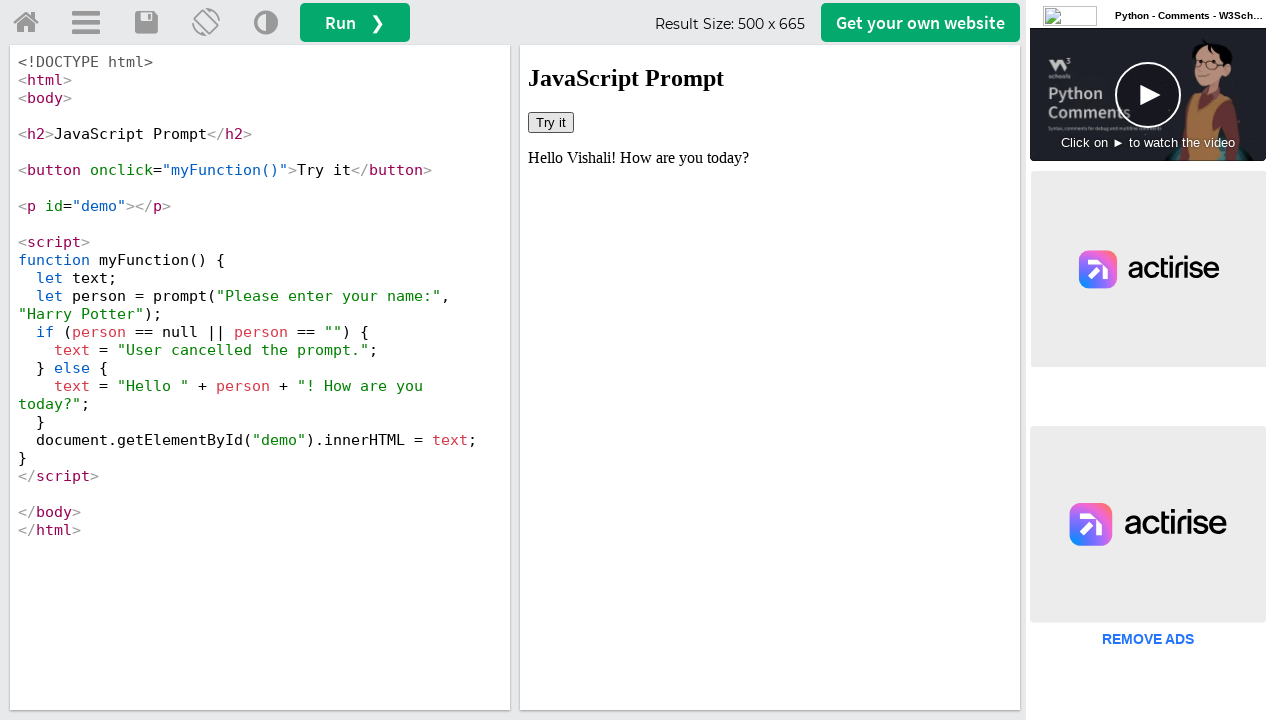